Tests explicit assertions with radio buttons and checkboxes - checking visibility, selecting, and verifying states

Starting URL: https://artoftesting.com/samplesiteforselenium

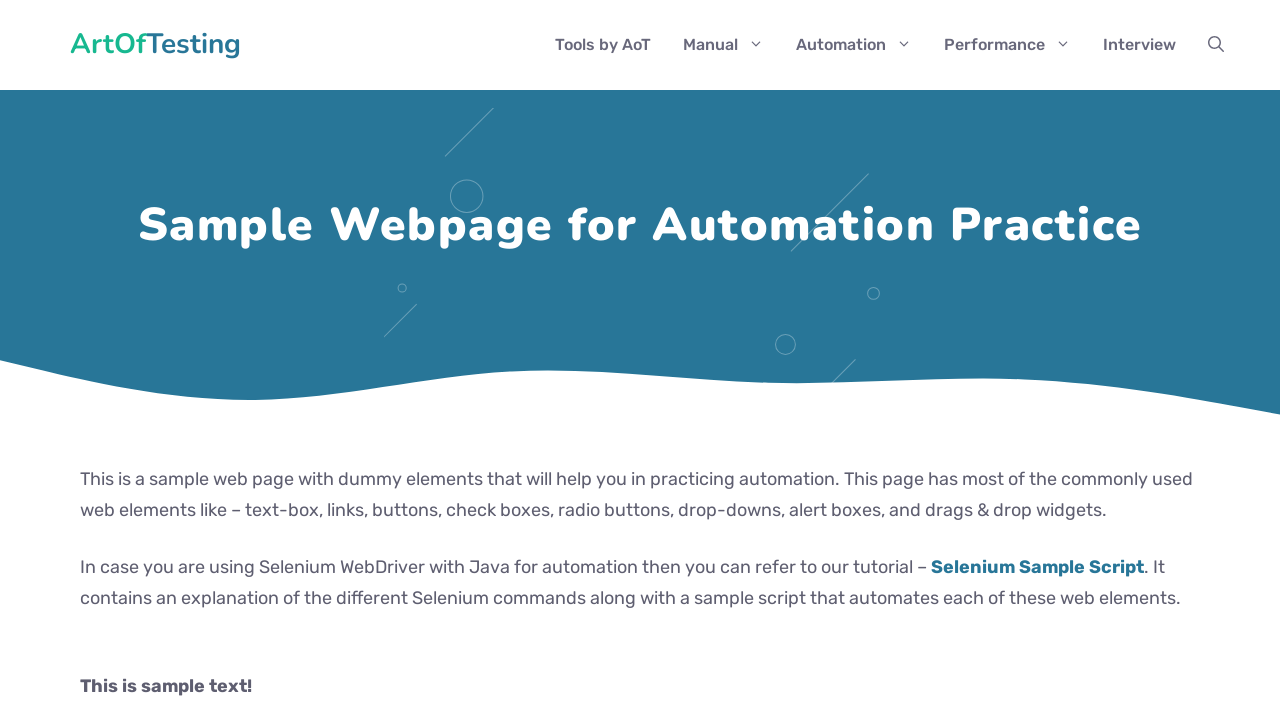

Verified female radio button is visible
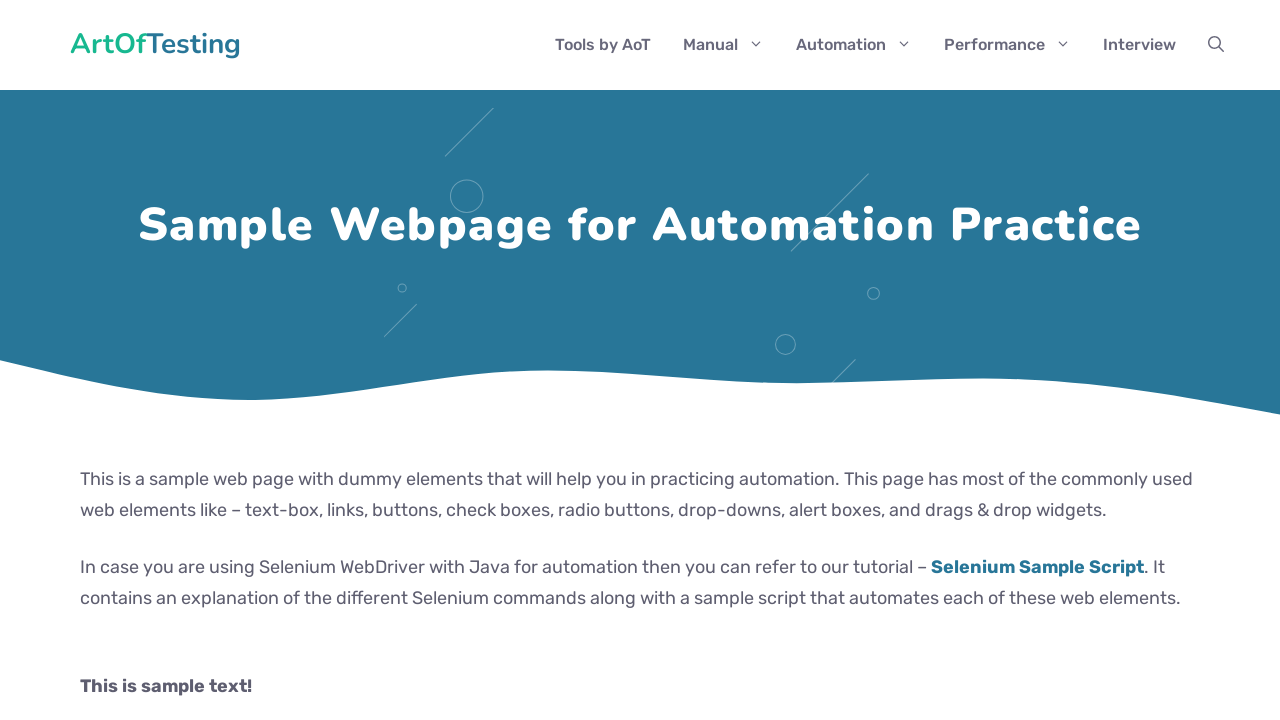

Verified male radio button is visible
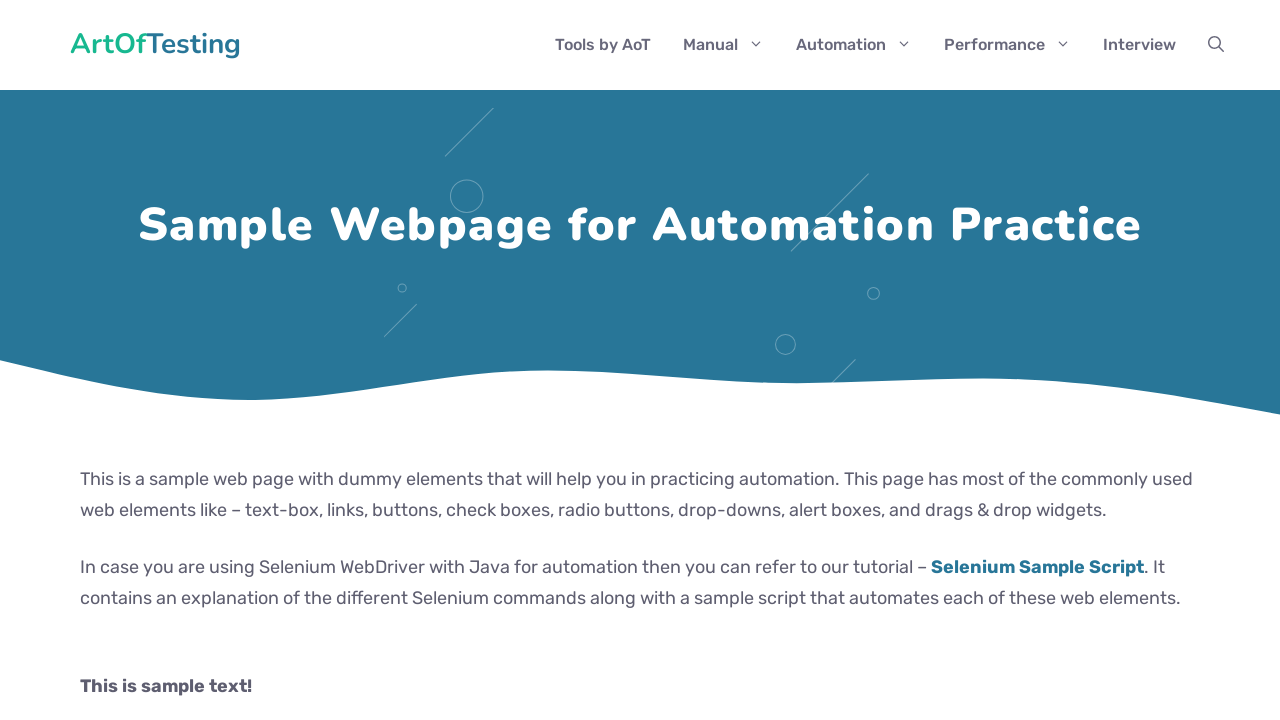

Selected female radio button at (86, 361) on input#female
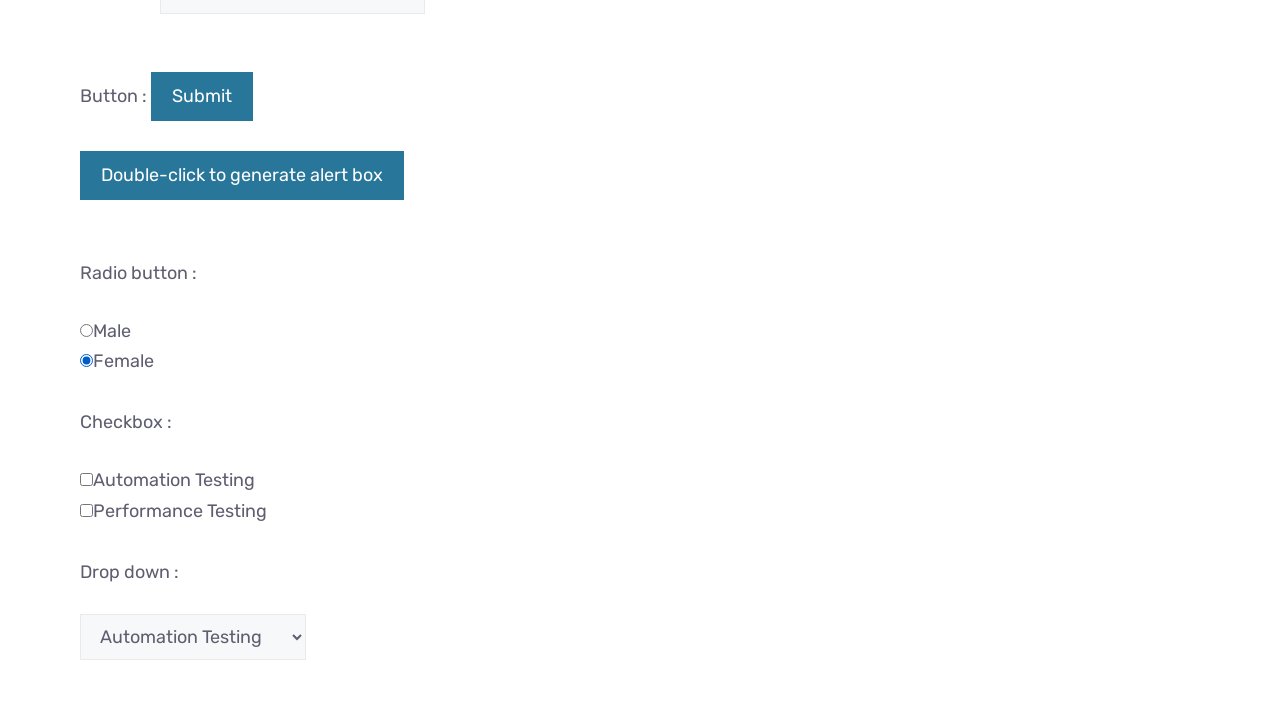

Verified female radio button is checked
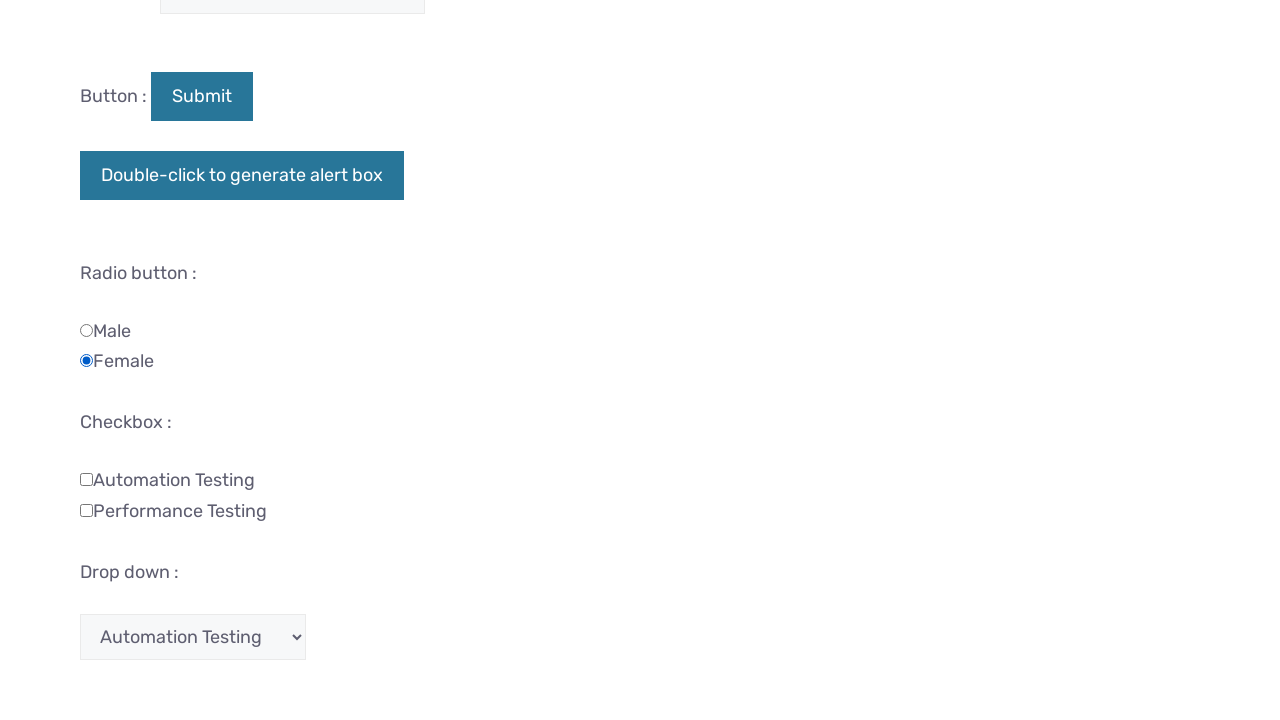

Verified male radio button is not checked
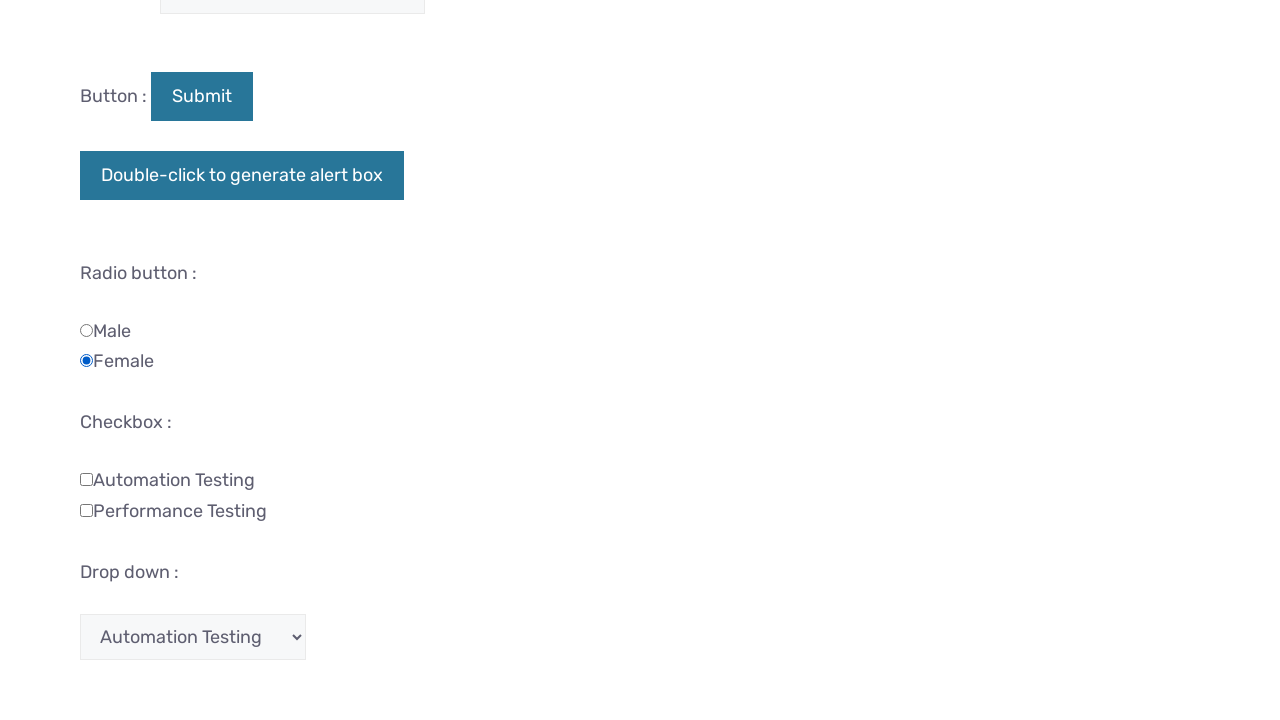

Verified Automation checkbox is visible
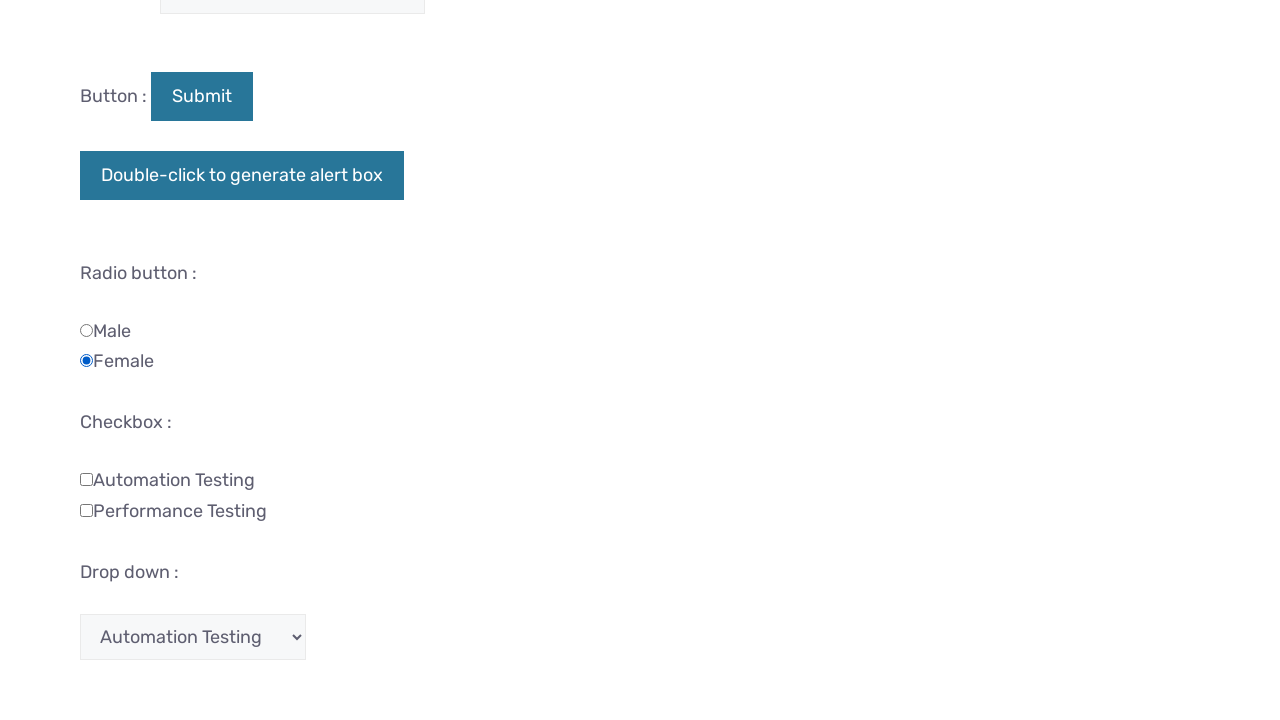

Verified Performance checkbox is visible
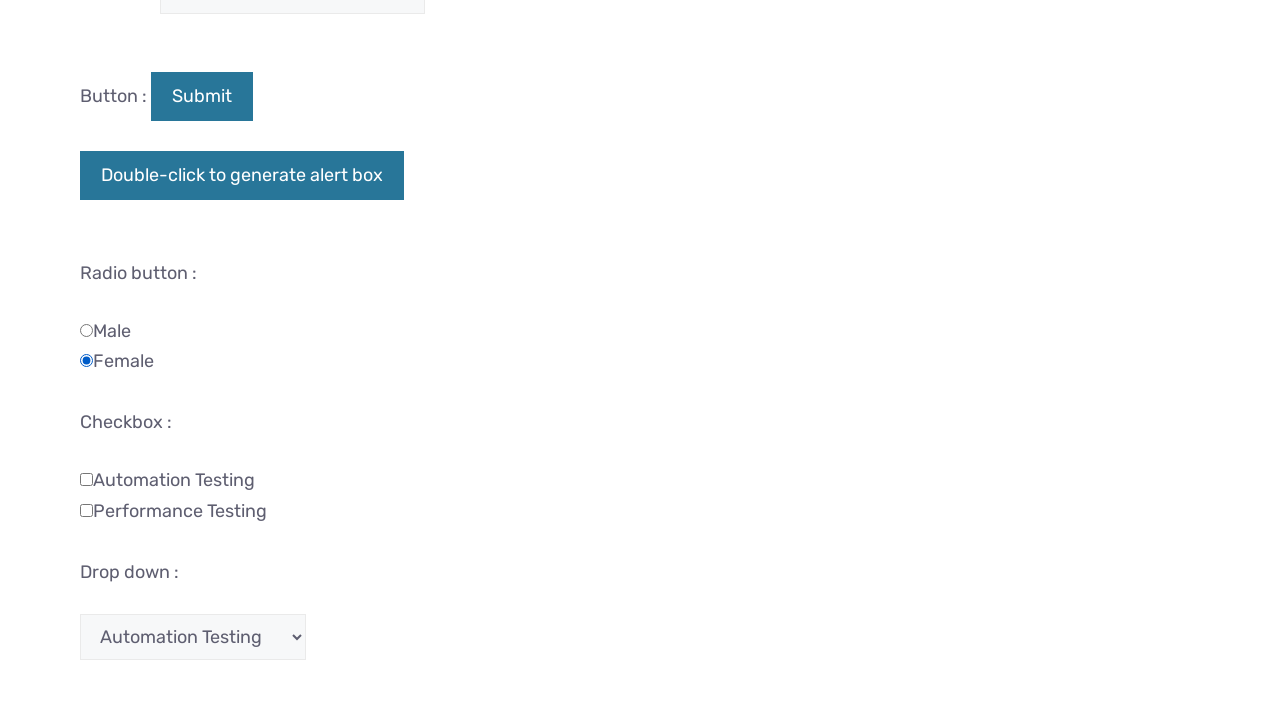

Checked Automation checkbox at (86, 479) on input.Automation
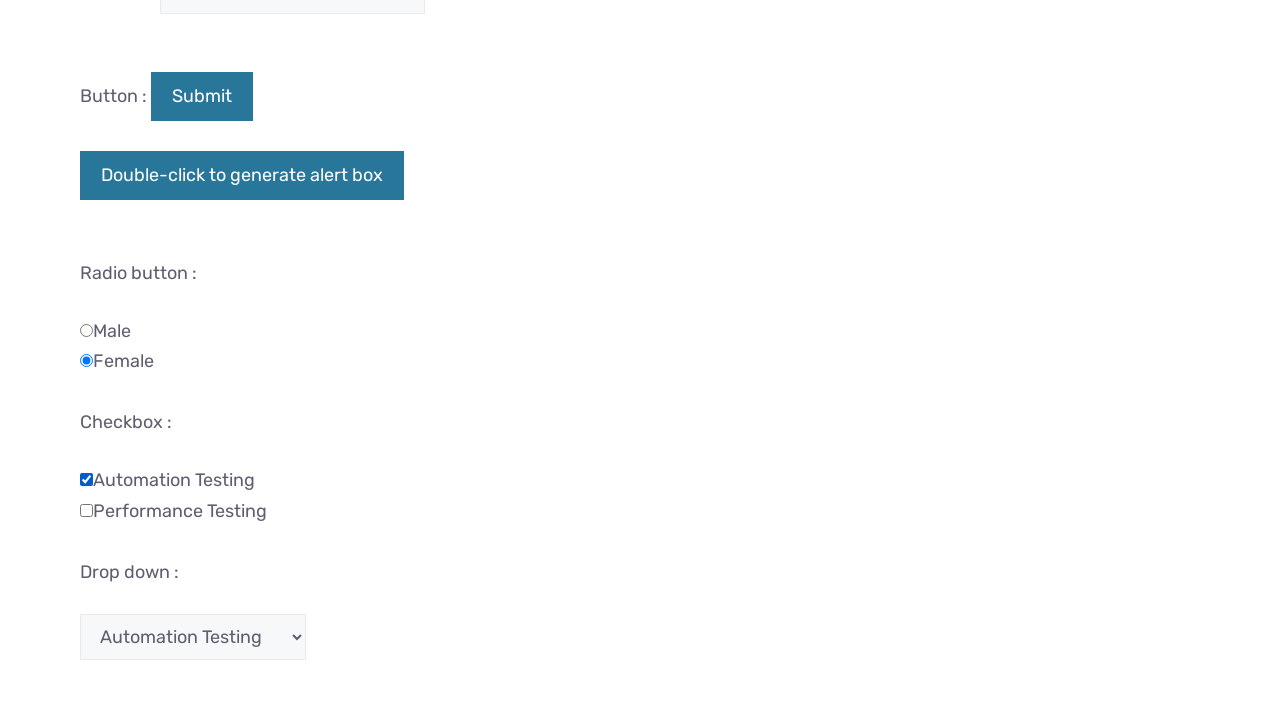

Verified Automation checkbox is checked
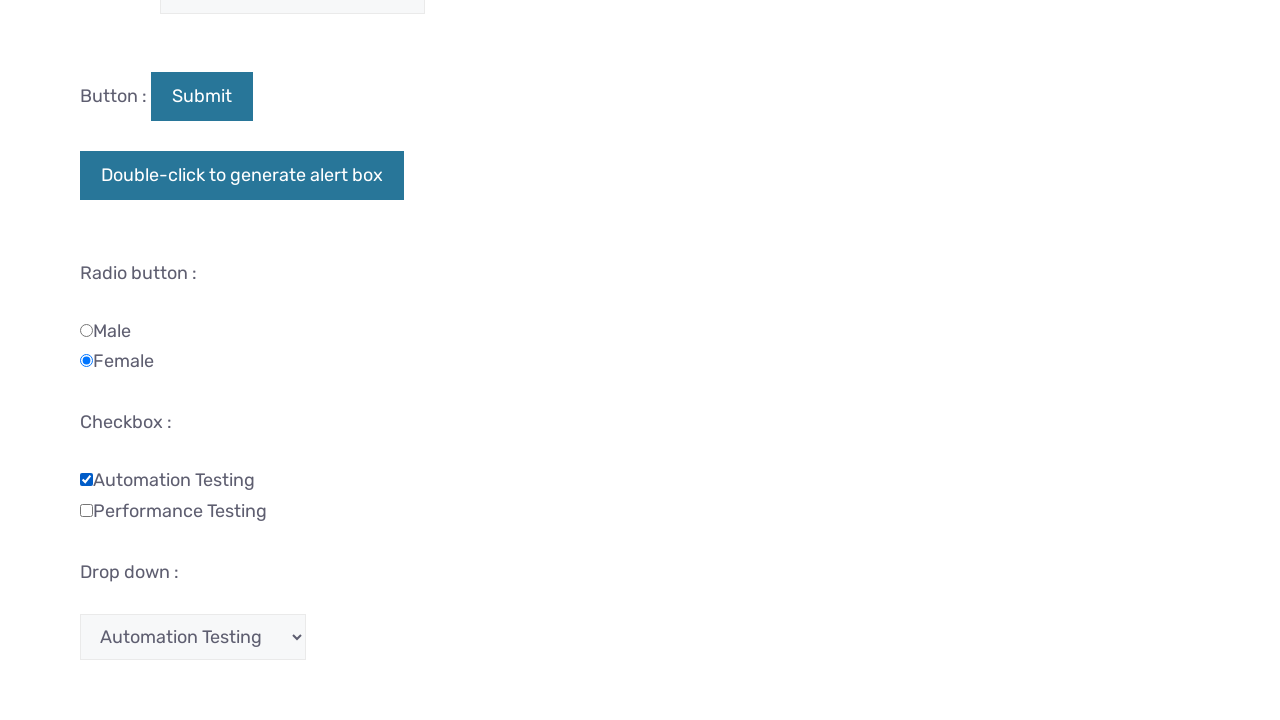

Verified Performance checkbox is not checked
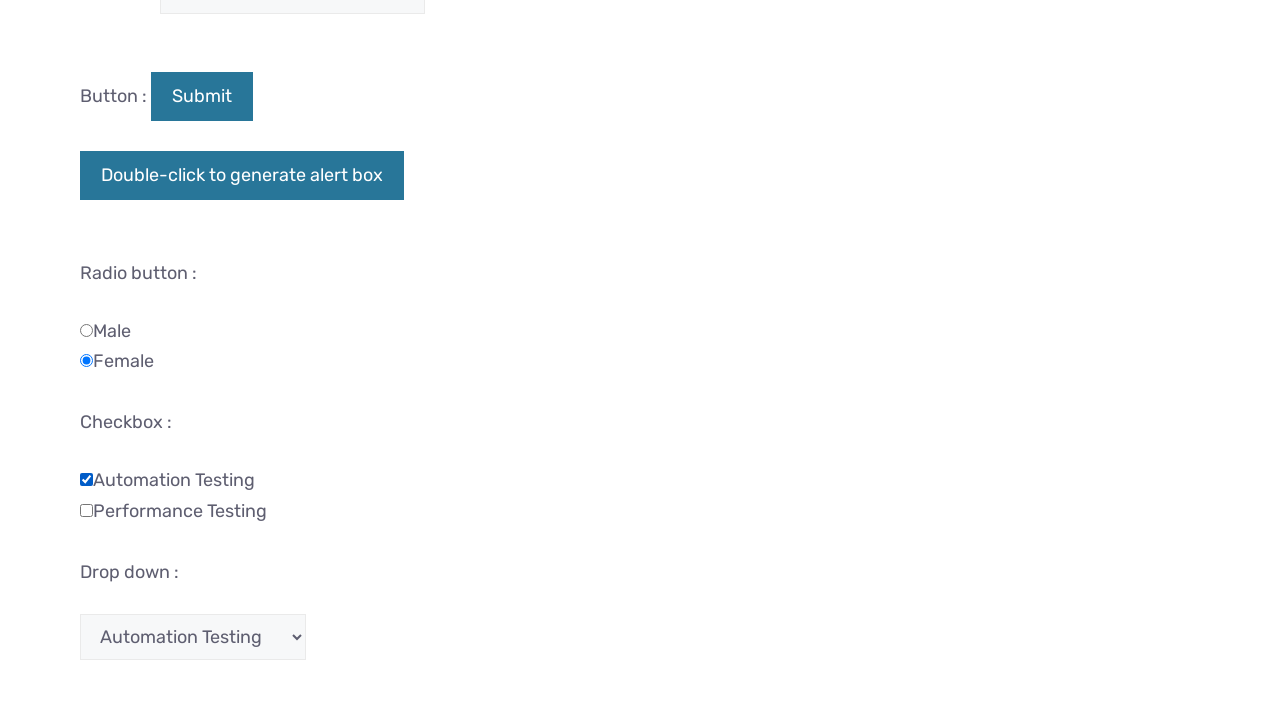

Checked Performance checkbox at (86, 510) on input.Performance
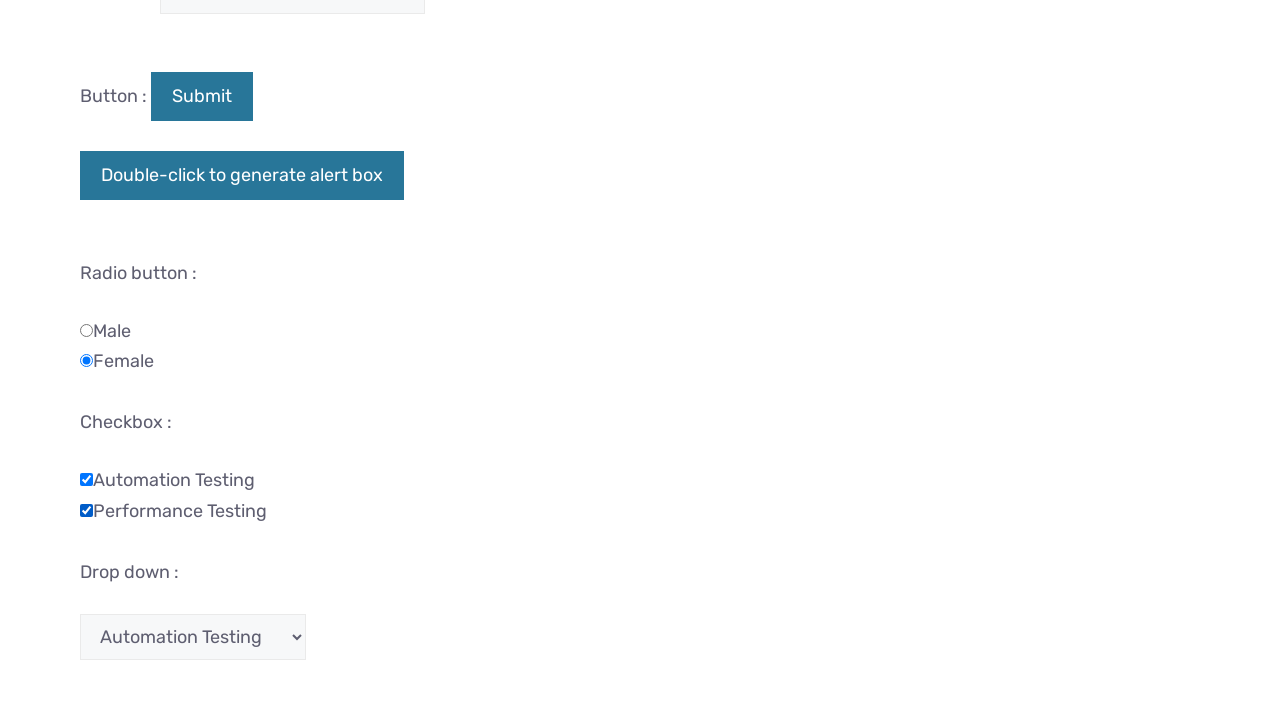

Verified Performance checkbox is checked
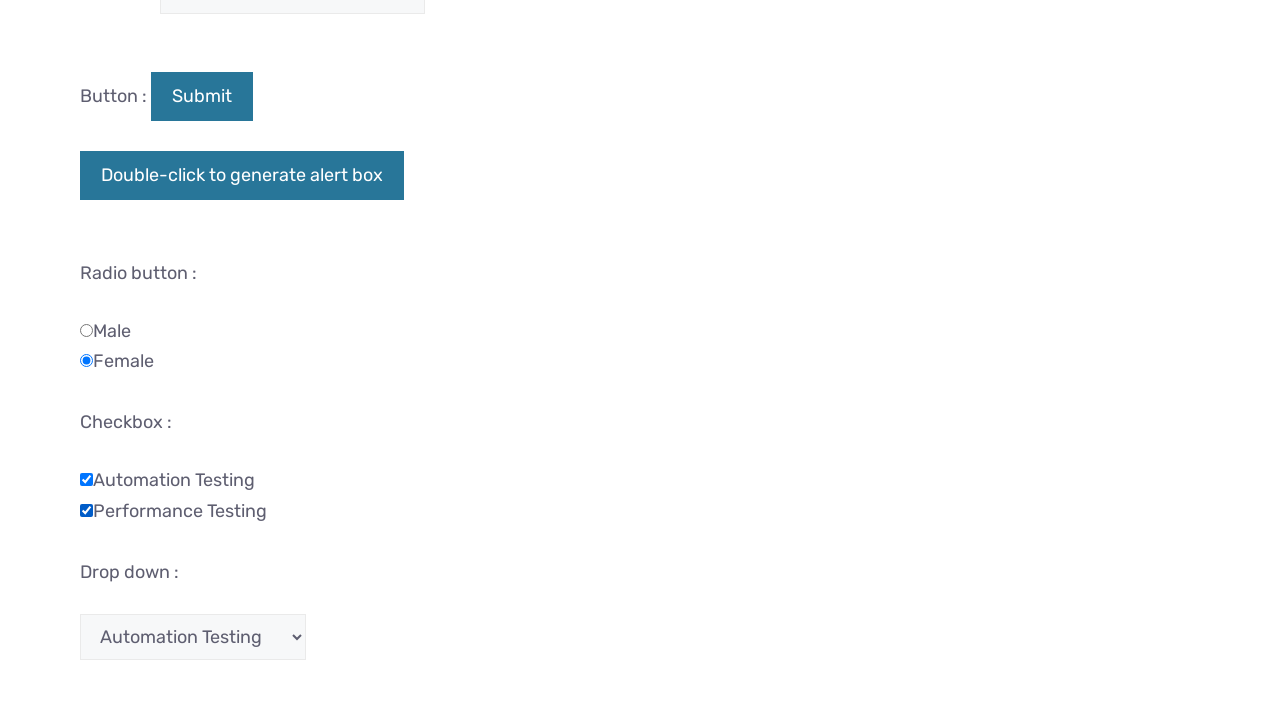

Unchecked Performance checkbox at (86, 510) on input.Performance
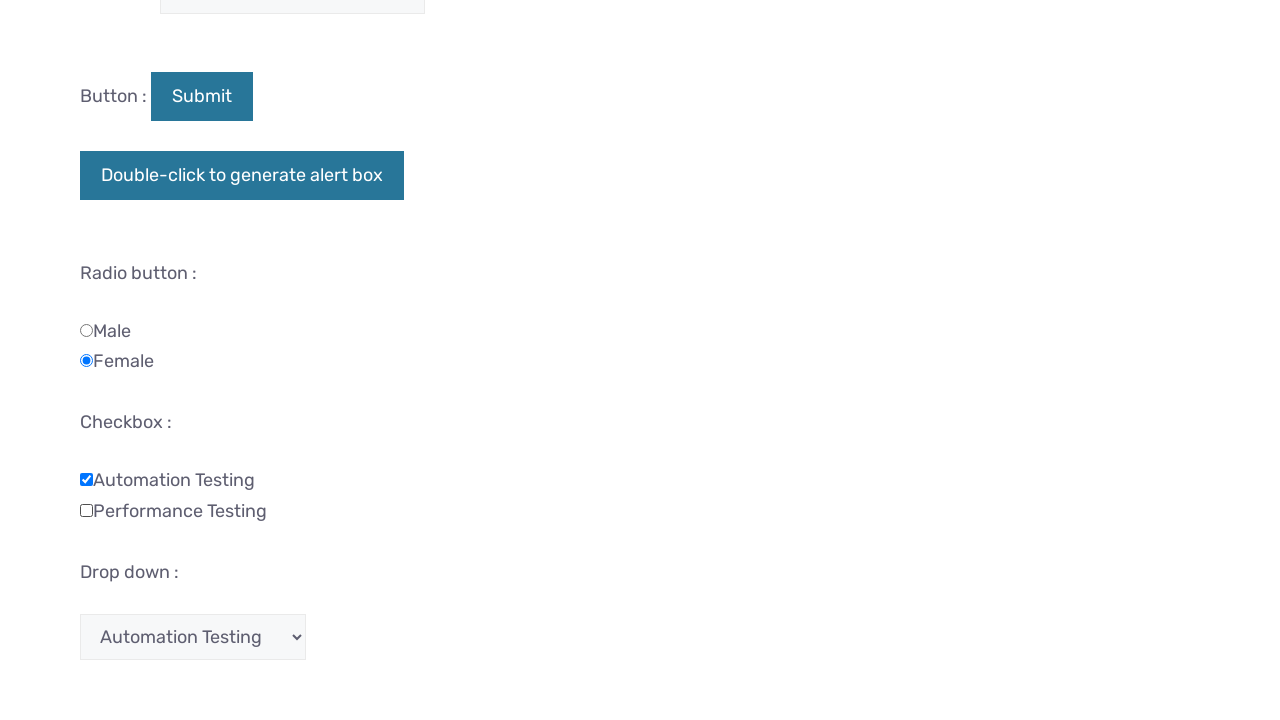

Verified Performance checkbox is not checked
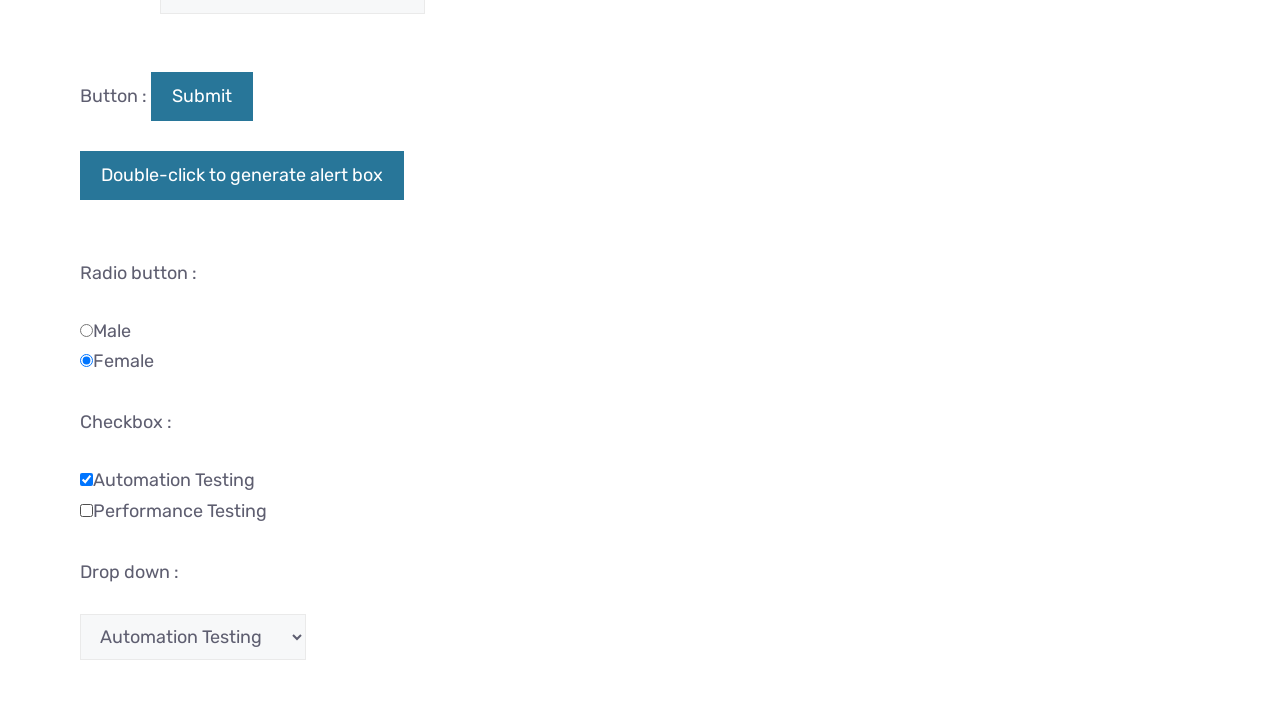

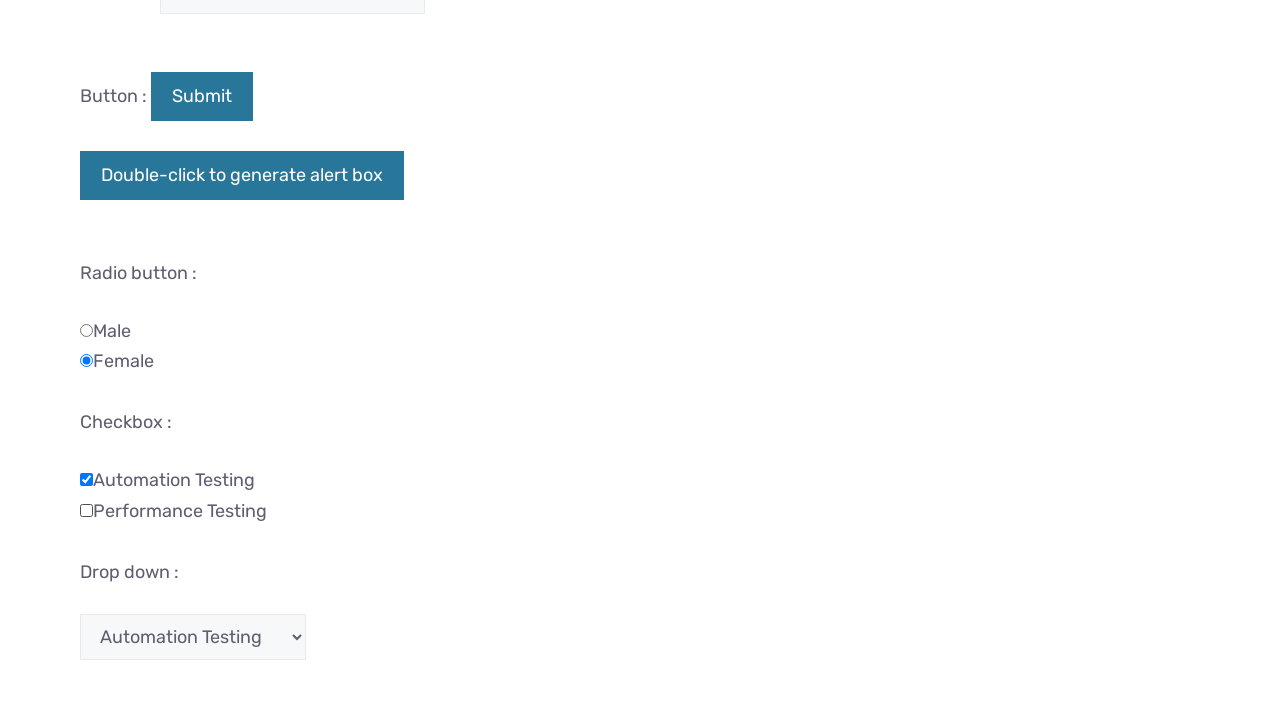